Tests toHaveAttribute assertion by toggling an attribute and verifying it

Starting URL: https://demoapp-sable-gamma.vercel.app/

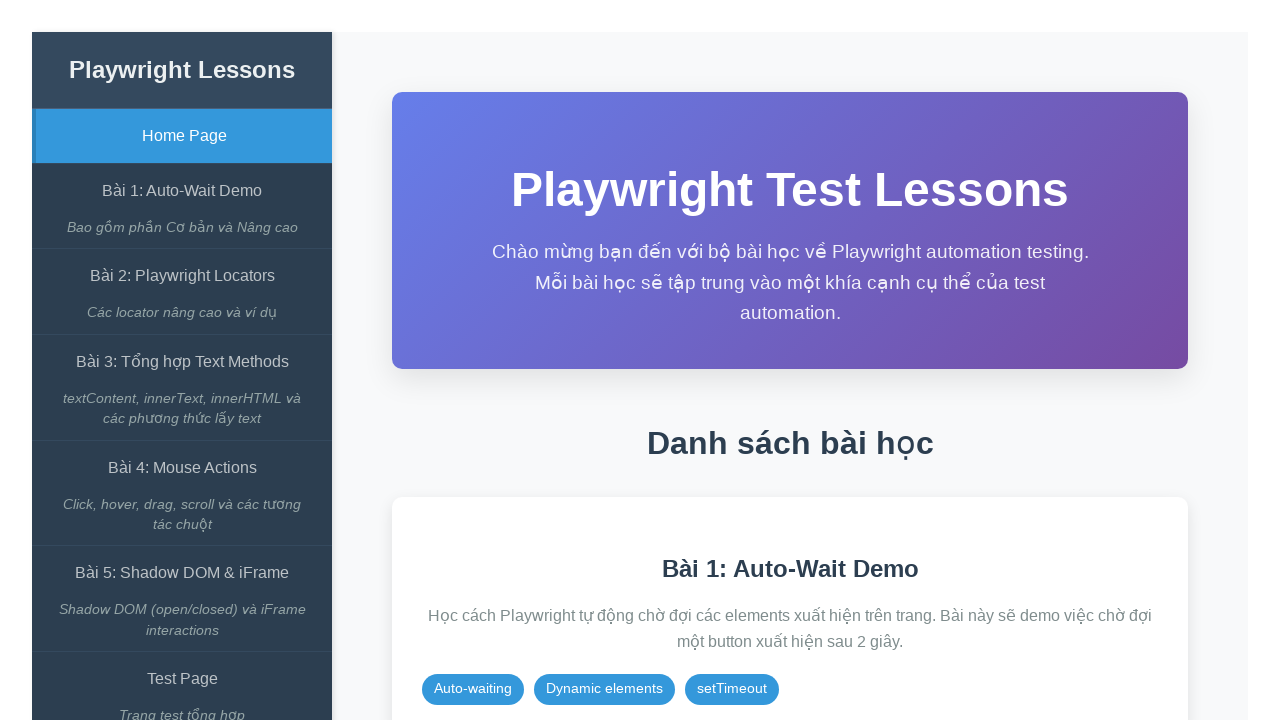

Clicked on Auto-Wait Demo link at (182, 191) on internal:role=link[name="Bài 1: Auto-Wait Demo"i]
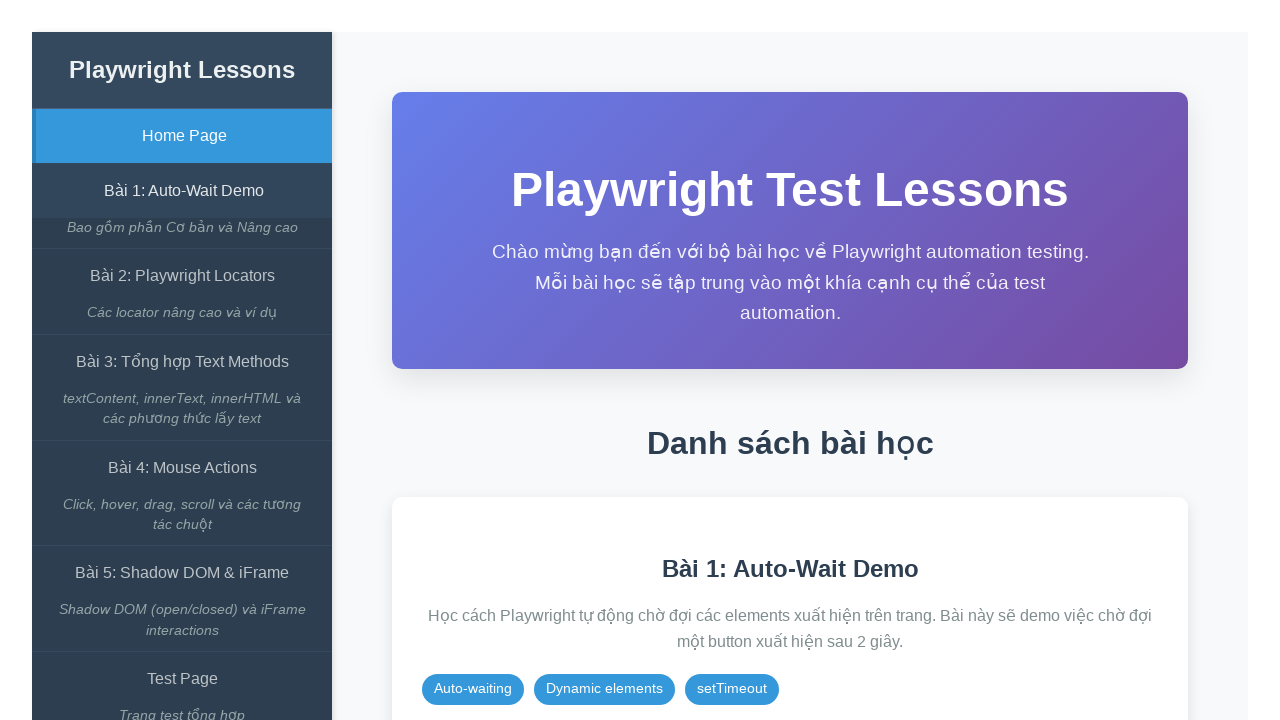

Clicked expect() có await button at (857, 312) on internal:role=button[name="expect() có await"i]
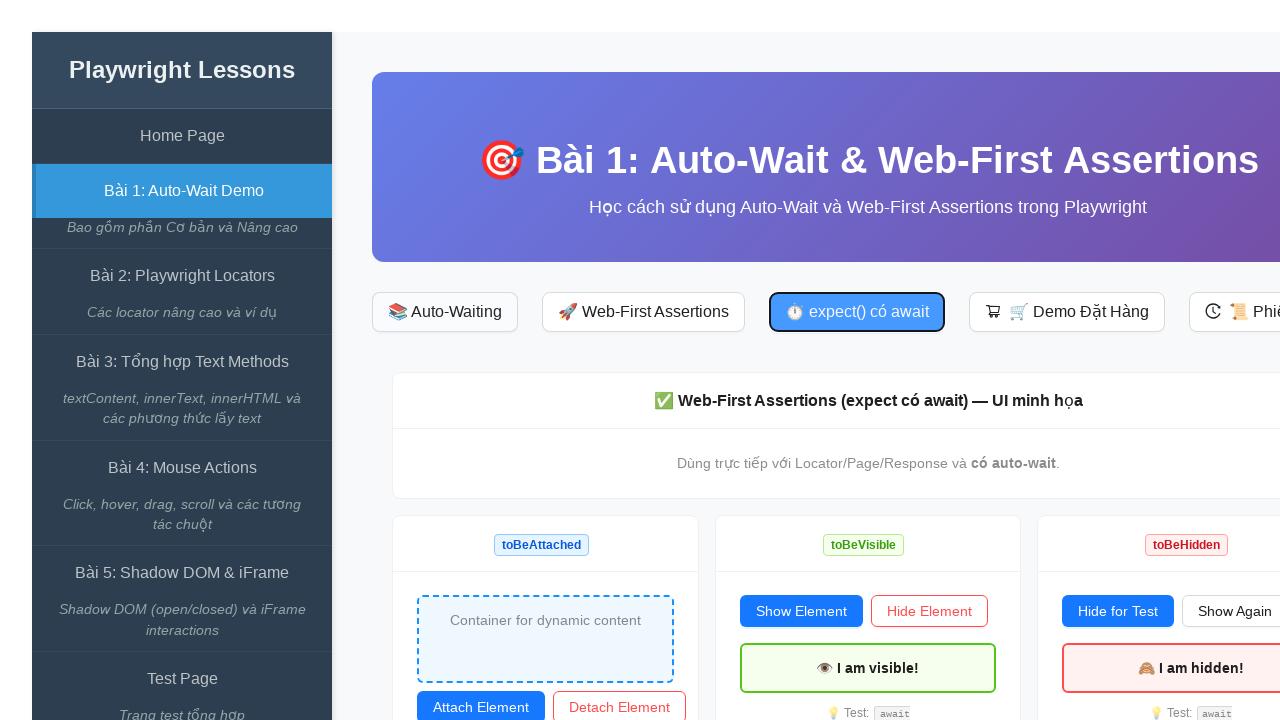

Toggled the attribute button at (545, 360) on #btn-toggle-attr
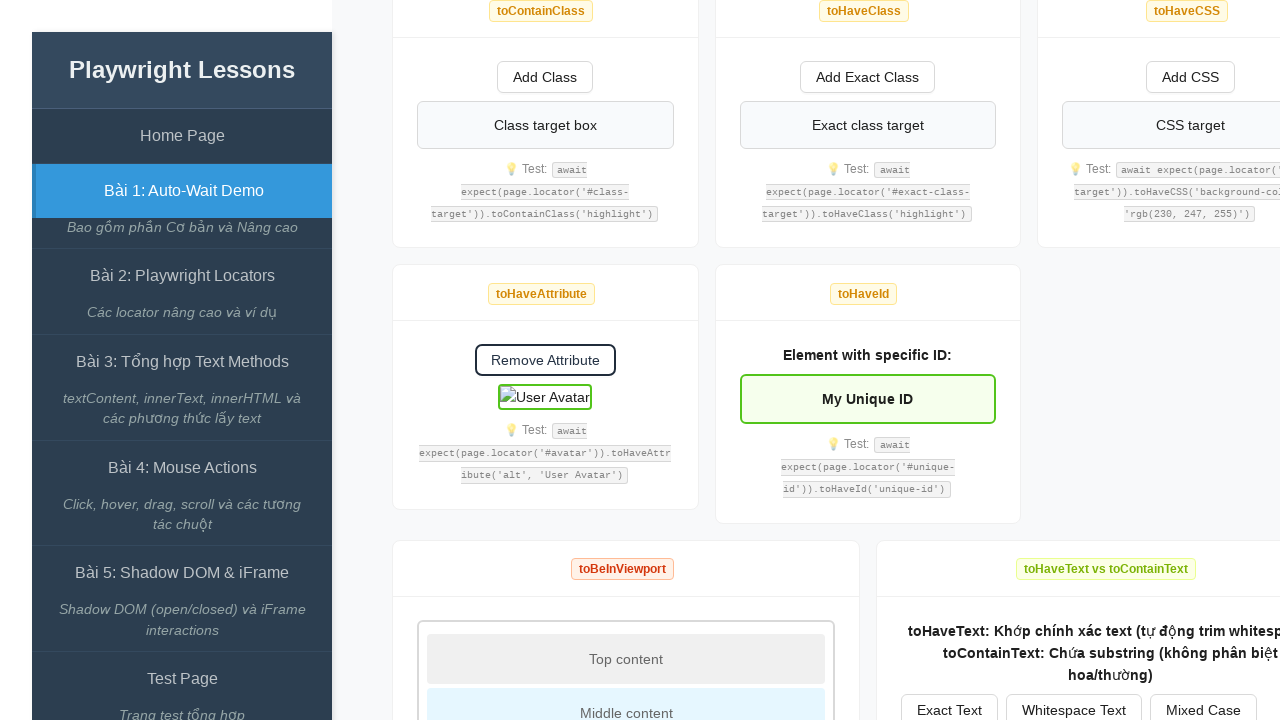

Verified avatar element has 'alt' attribute with value 'User Avatar'
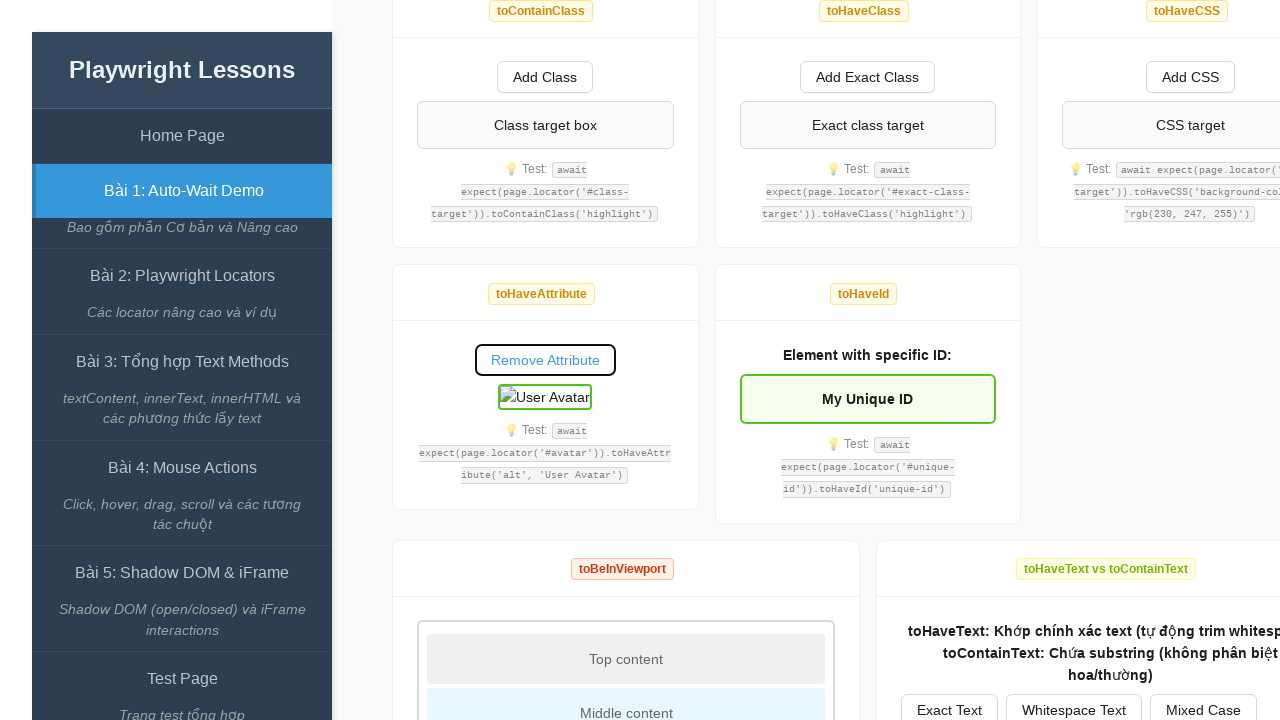

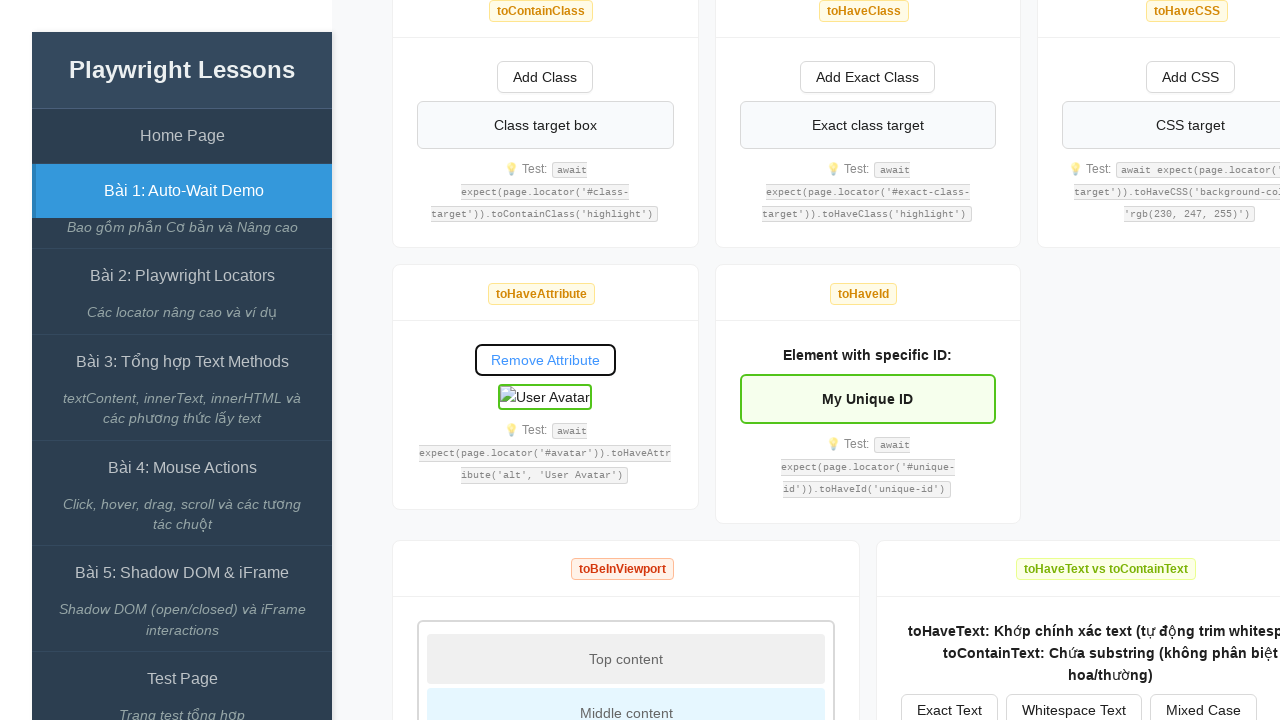